Tests JavaScript prompt dialog by clicking the JS Prompt button, reading the alert text, and entering text into the prompt dialog.

Starting URL: https://the-internet.herokuapp.com/javascript_alerts

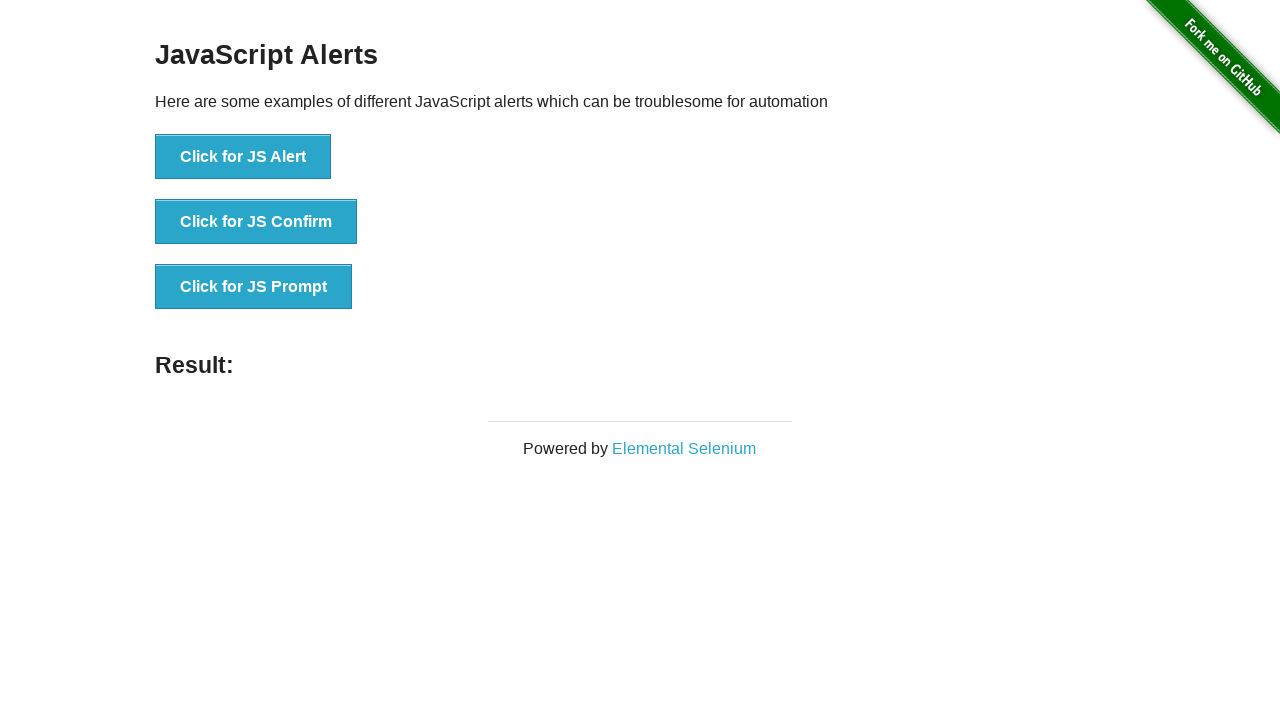

Clicked JS Prompt button at (254, 287) on xpath=//button[@onclick='jsPrompt()']
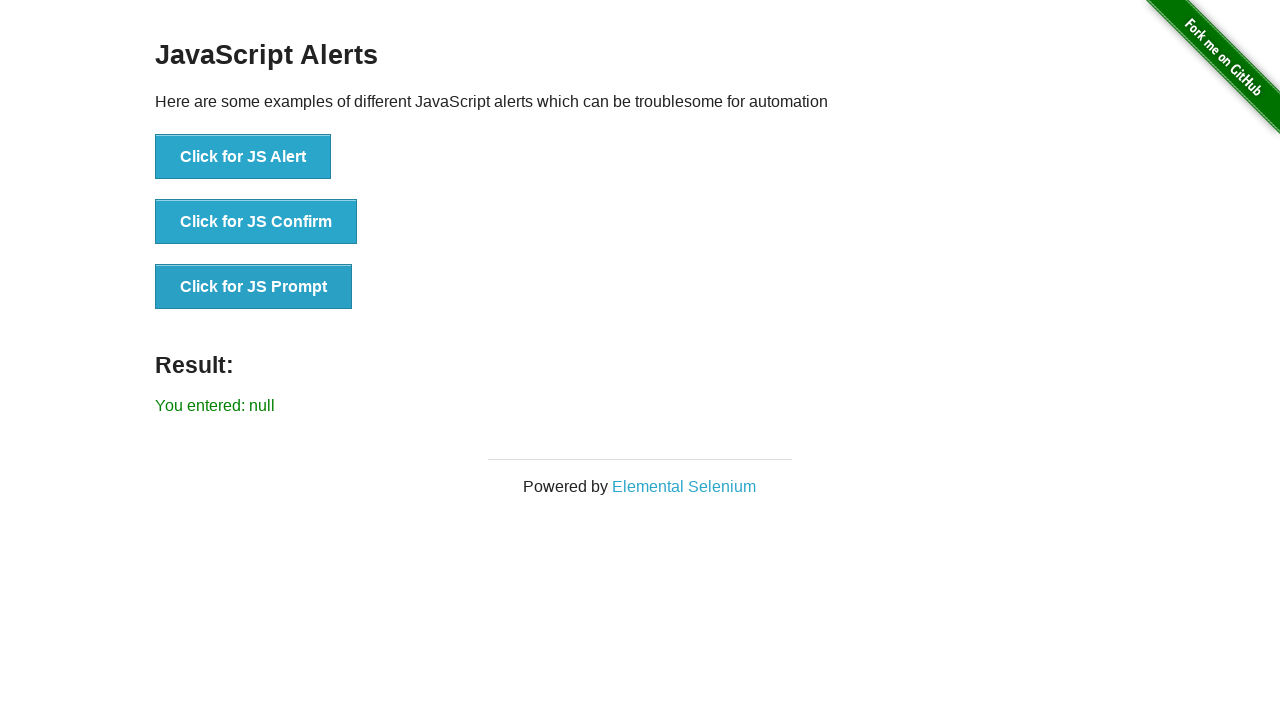

Set up dialog handler to accept prompt with text 'Welcome'
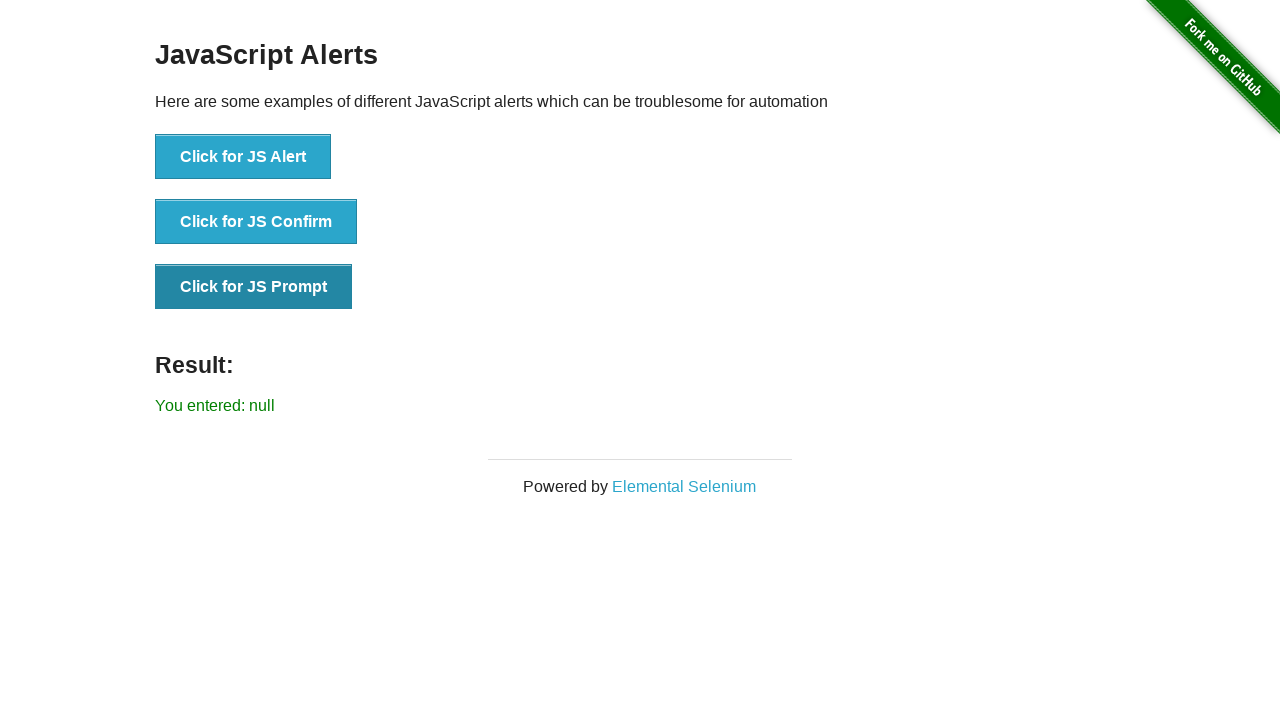

Clicked JS Prompt button again to trigger dialog with handler active at (254, 287) on xpath=//button[@onclick='jsPrompt()']
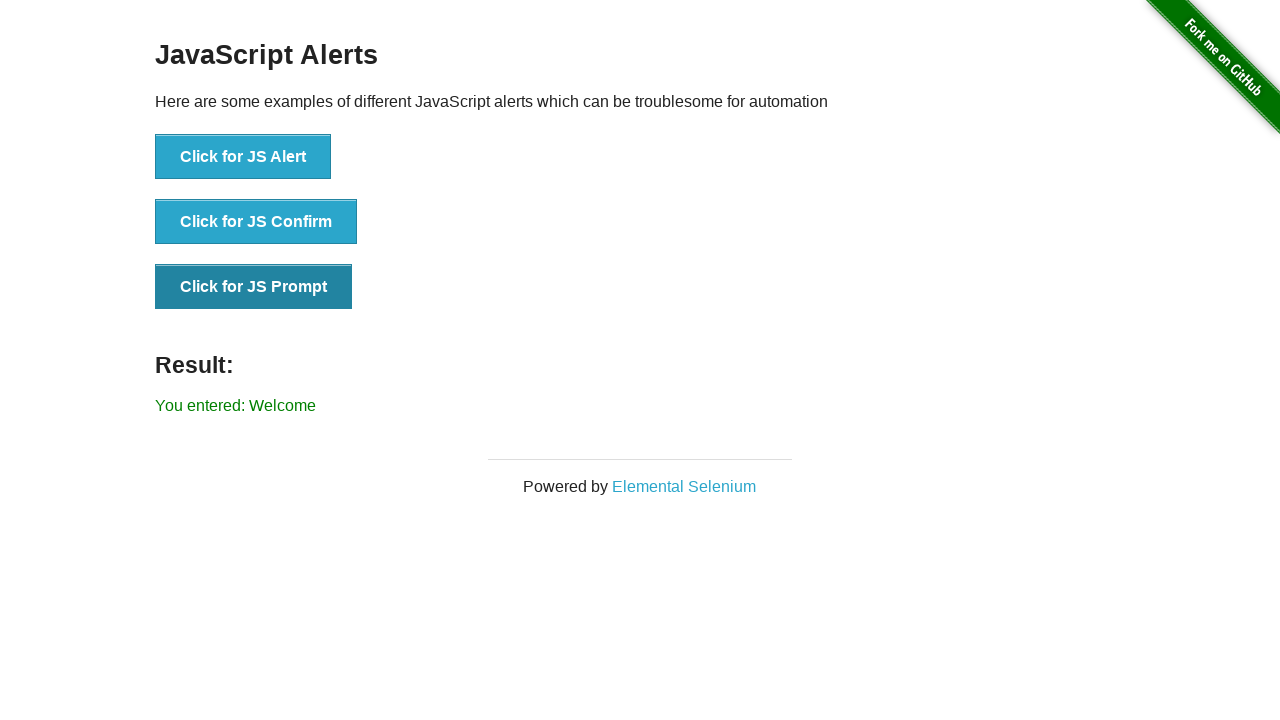

Prompt result text appeared on page
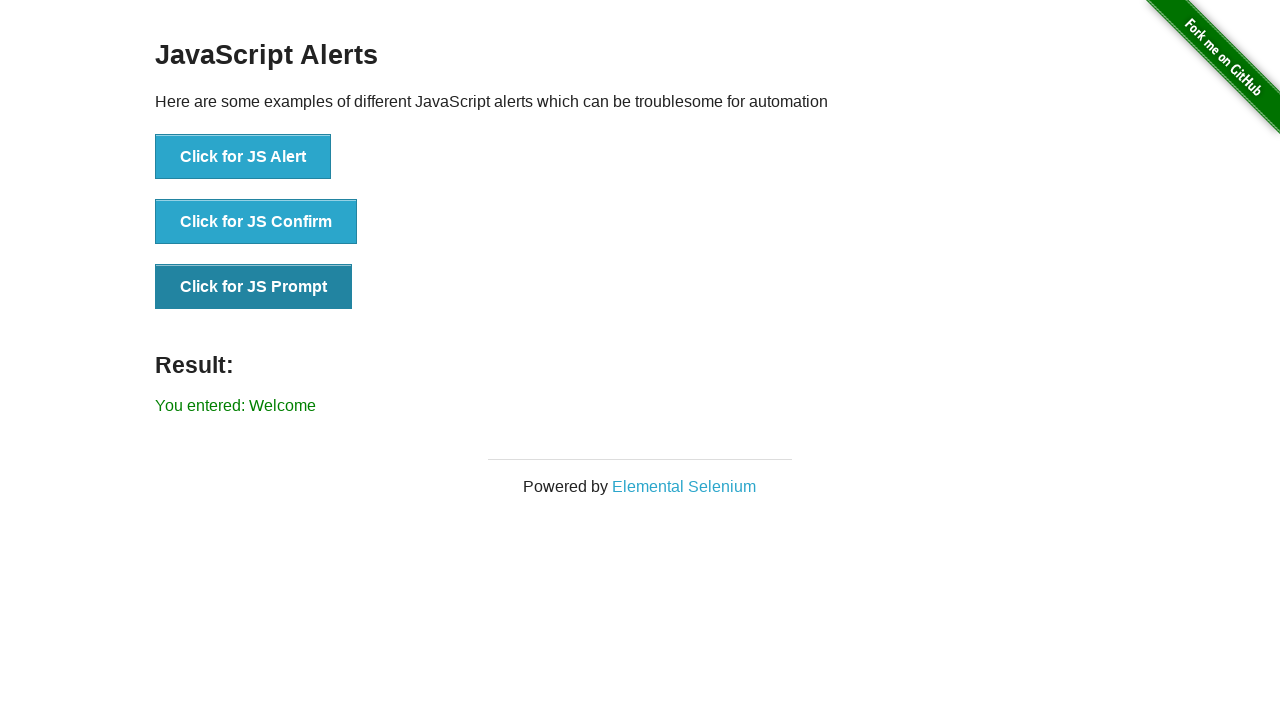

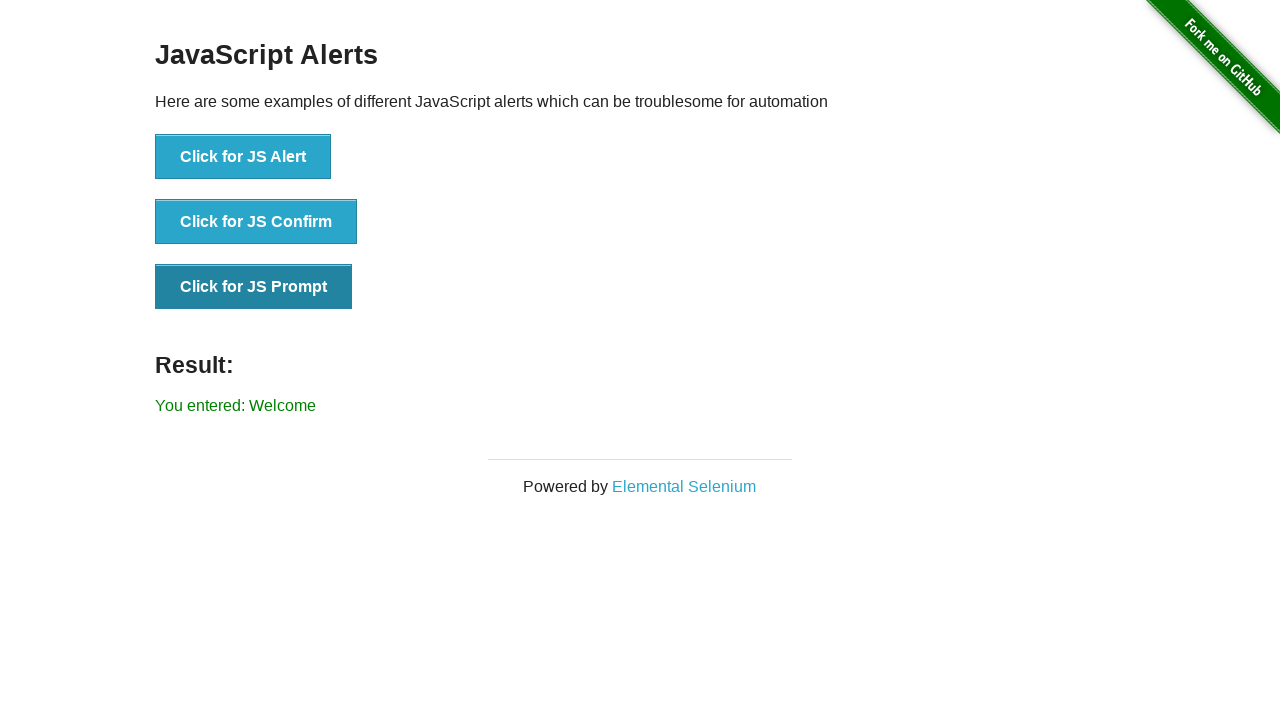